Tests that whitespace is trimmed from edited todo text

Starting URL: https://demo.playwright.dev/todomvc

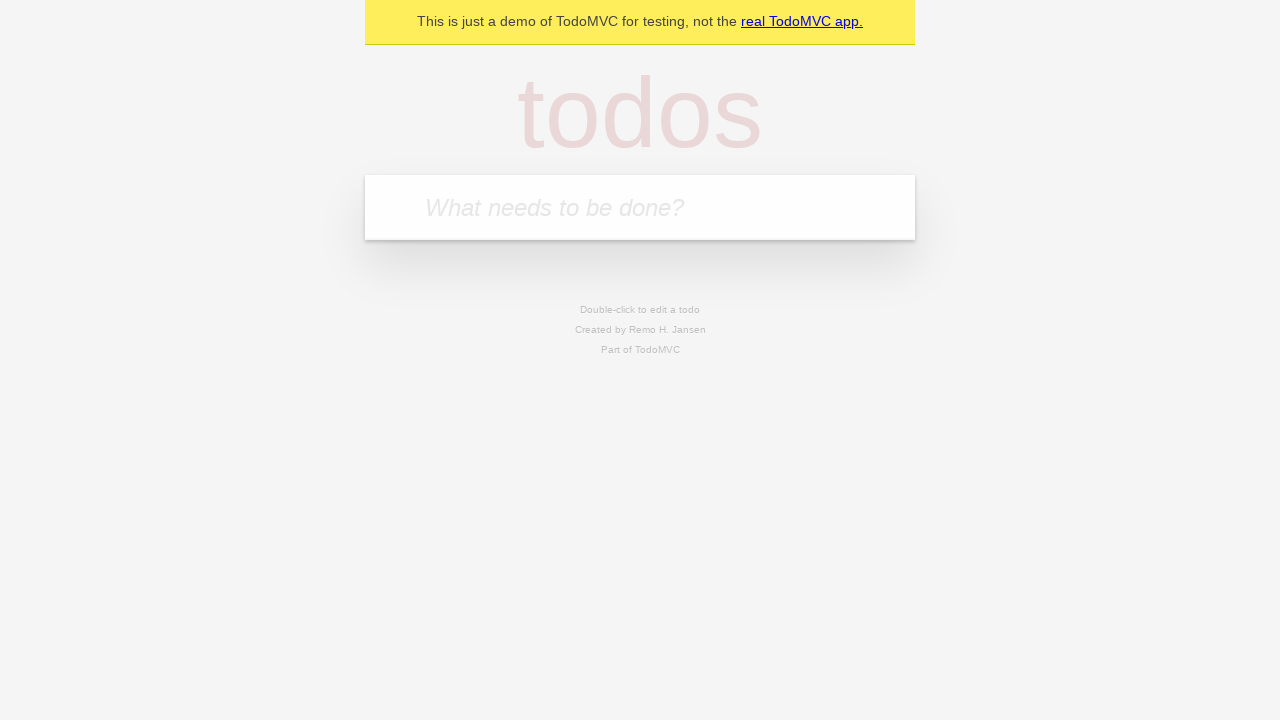

Filled todo input with 'buy some cheese' on internal:attr=[placeholder="What needs to be done?"i]
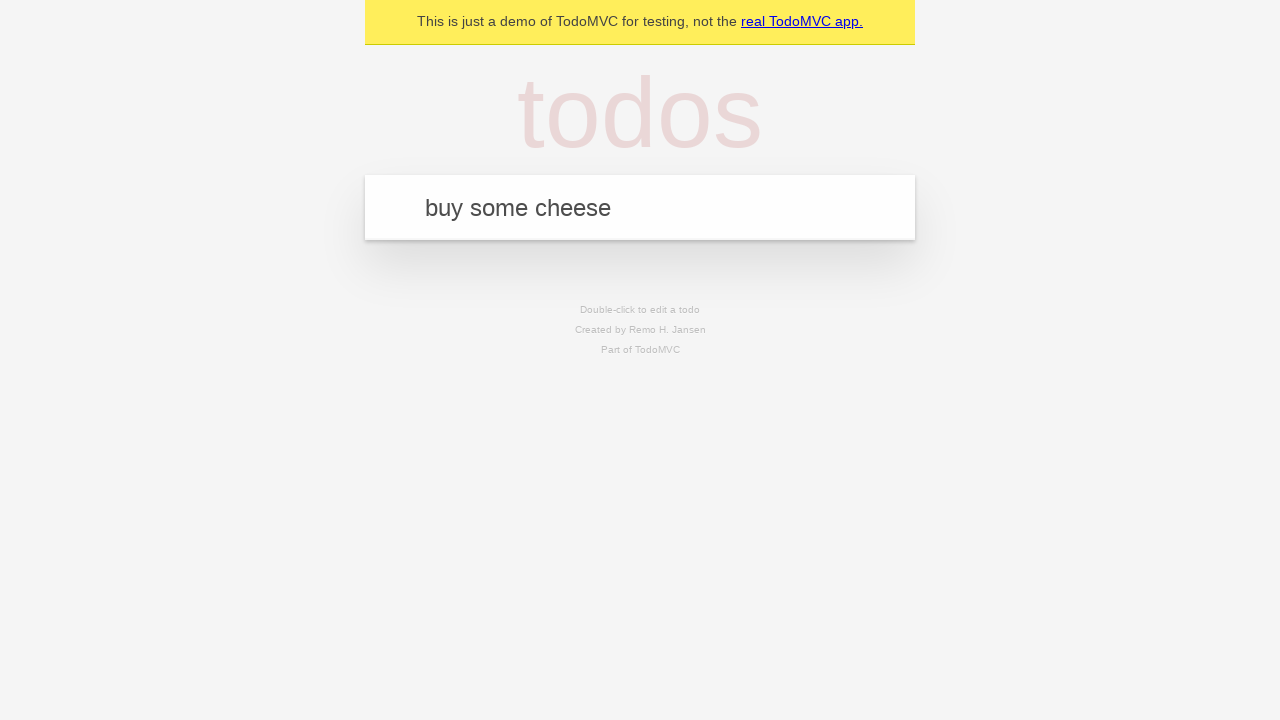

Pressed Enter to create first todo on internal:attr=[placeholder="What needs to be done?"i]
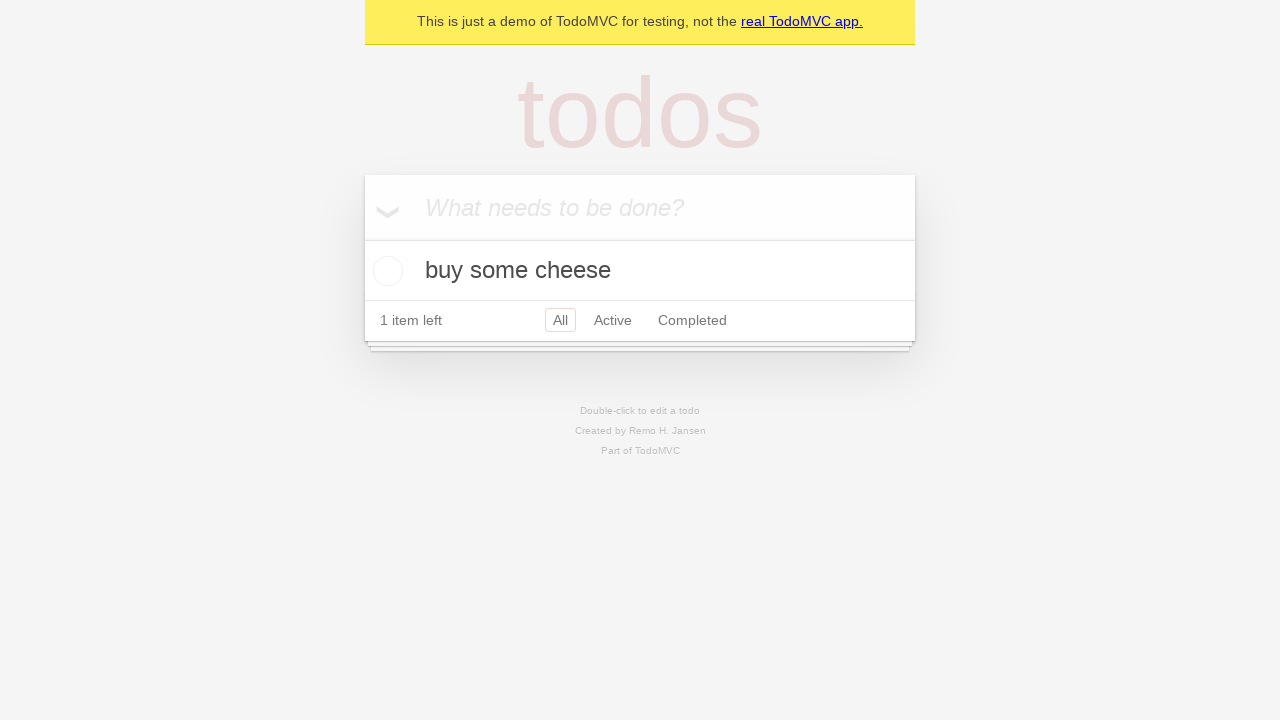

Filled todo input with 'feed the cat' on internal:attr=[placeholder="What needs to be done?"i]
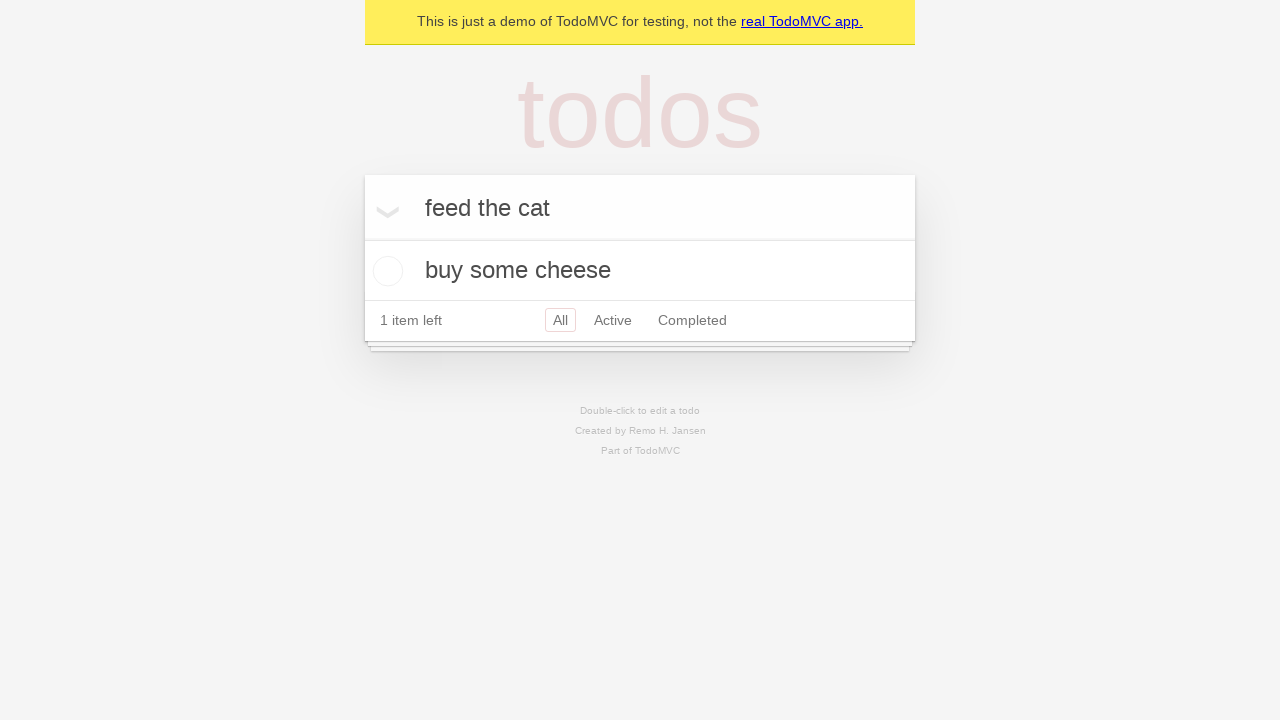

Pressed Enter to create second todo on internal:attr=[placeholder="What needs to be done?"i]
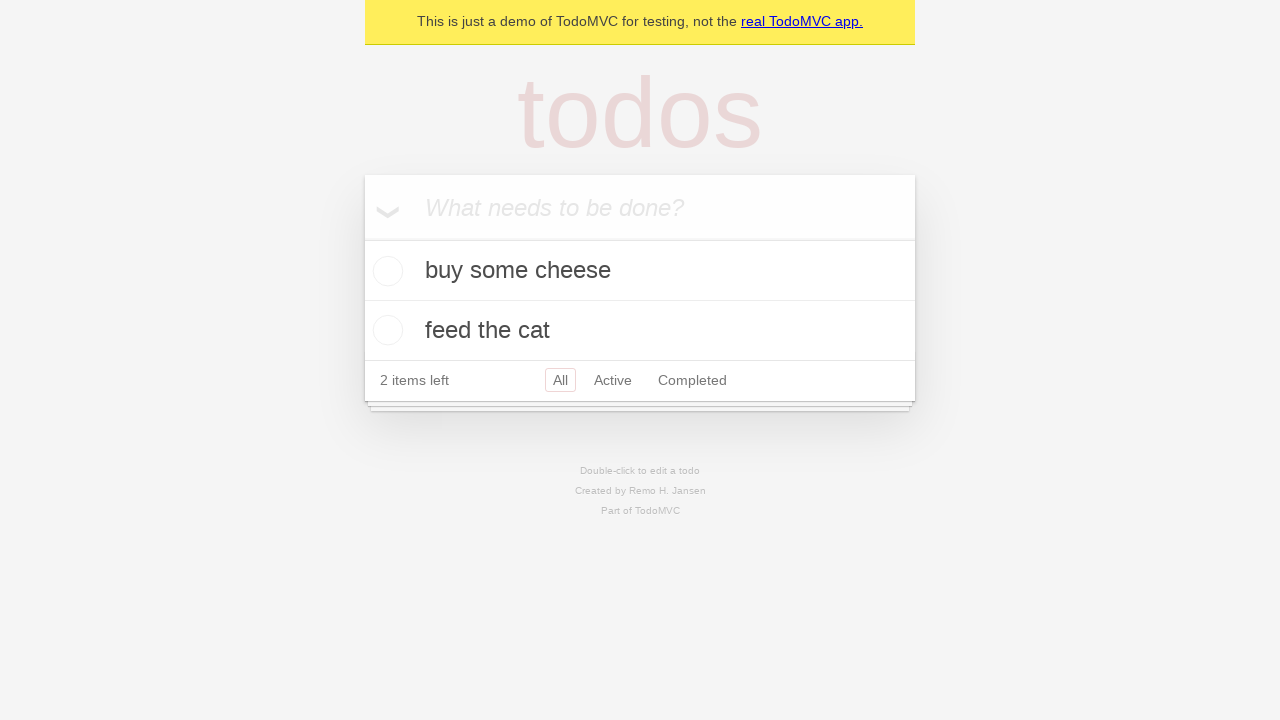

Filled todo input with 'book a doctors appointment' on internal:attr=[placeholder="What needs to be done?"i]
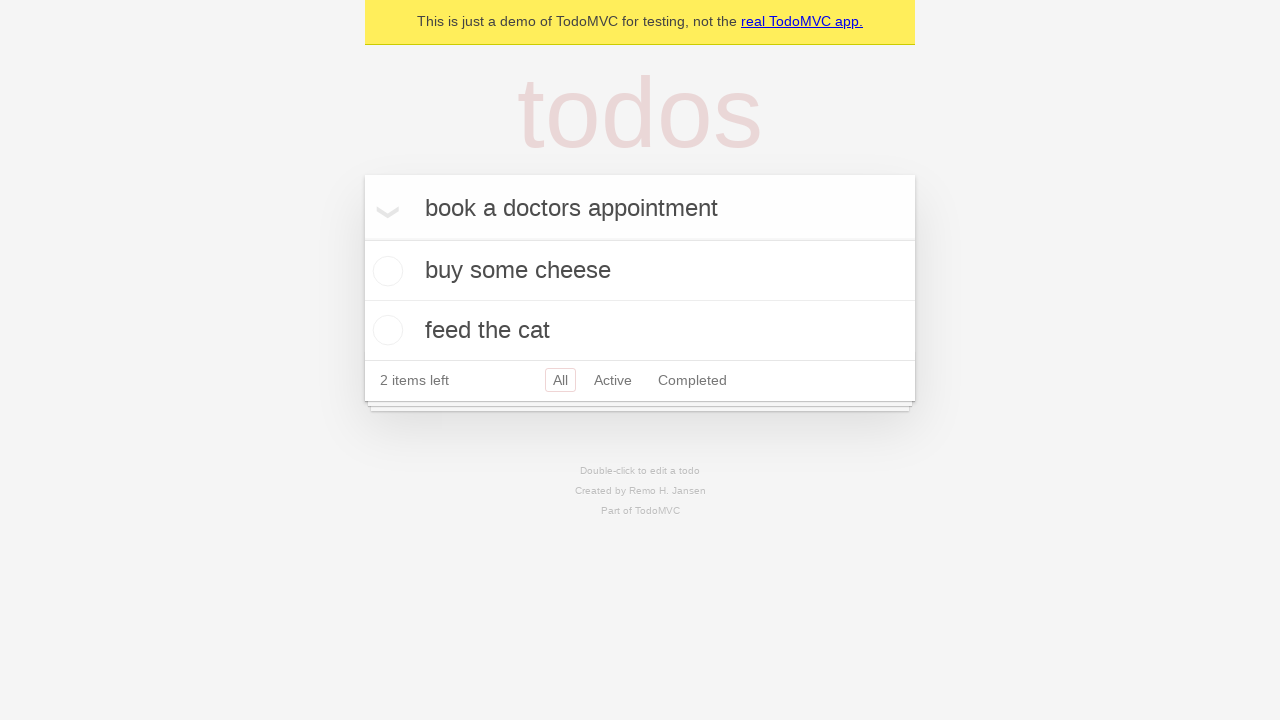

Pressed Enter to create third todo on internal:attr=[placeholder="What needs to be done?"i]
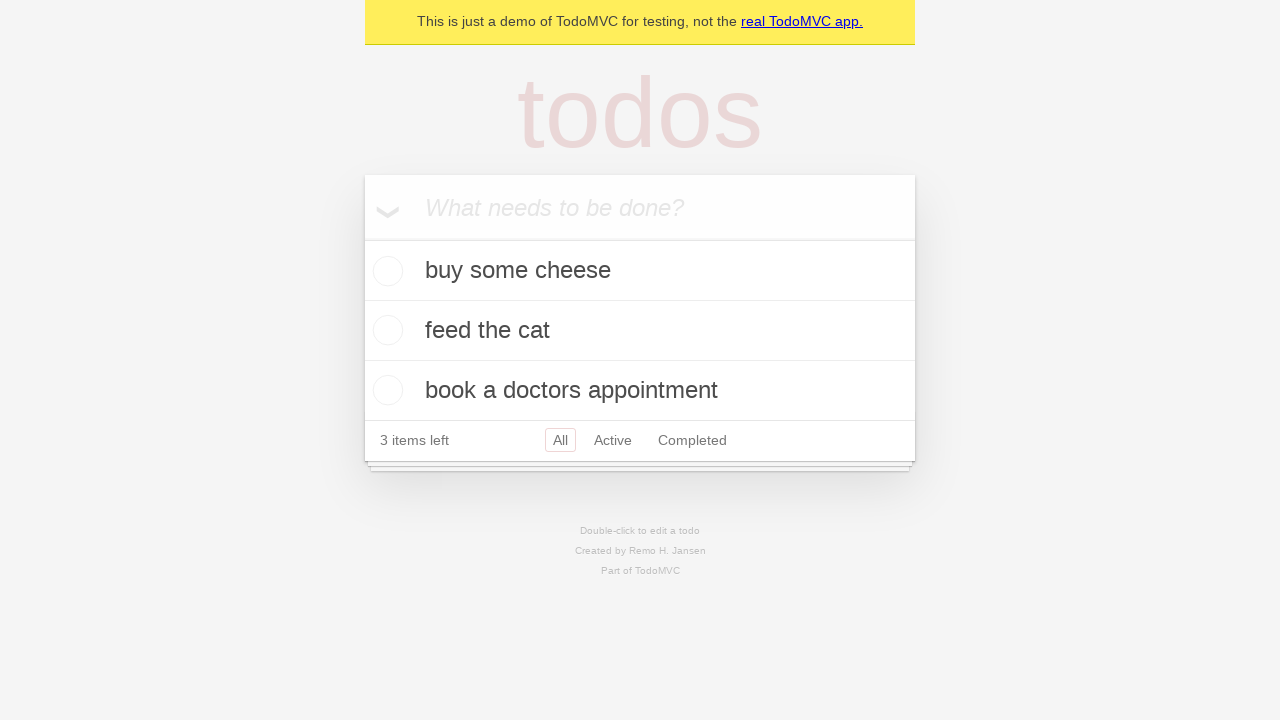

Double-clicked second todo to enter edit mode at (640, 331) on internal:testid=[data-testid="todo-item"s] >> nth=1
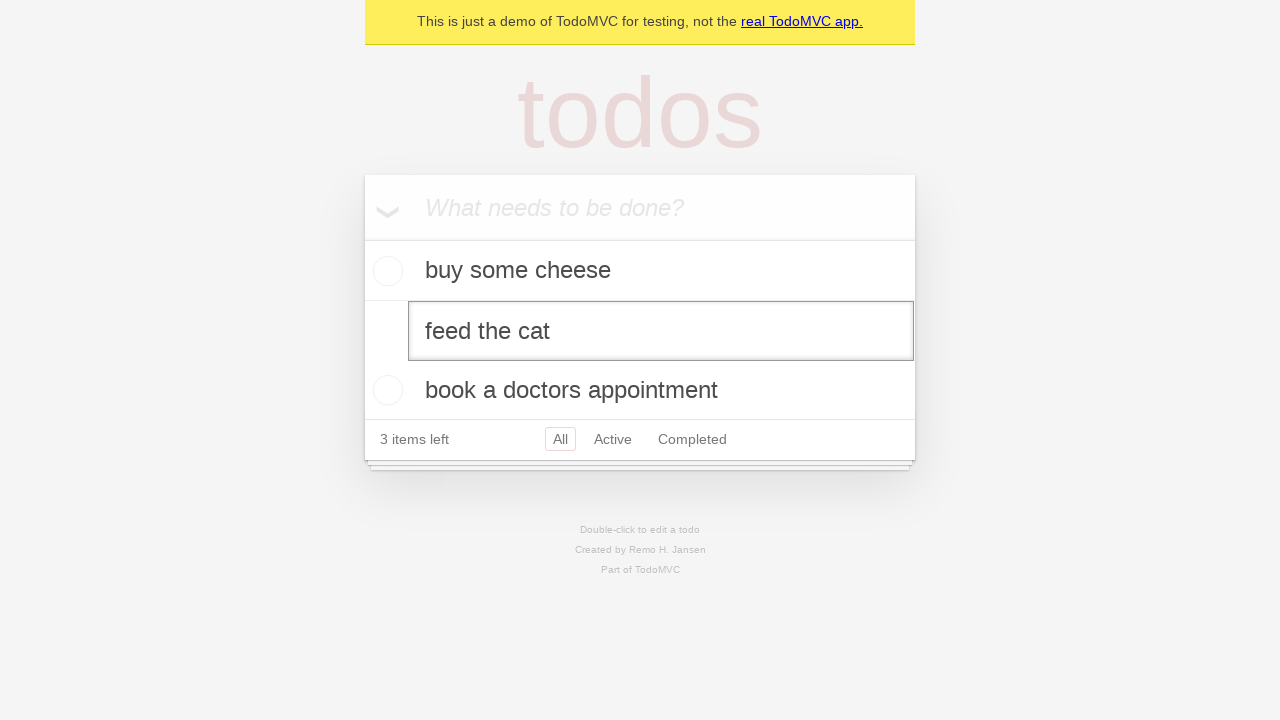

Filled edited todo text with whitespace: '    buy some sausages    ' on internal:testid=[data-testid="todo-item"s] >> nth=1 >> internal:role=textbox[nam
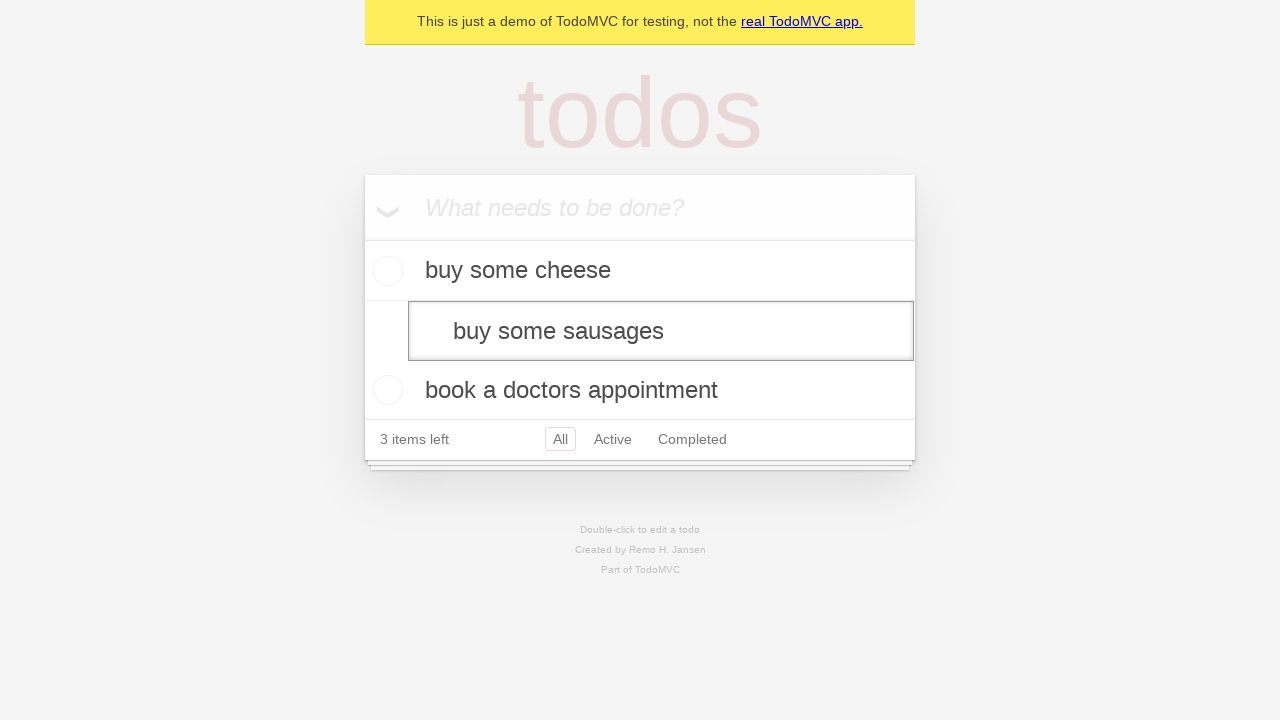

Pressed Enter to save edited todo with whitespace trimming on internal:testid=[data-testid="todo-item"s] >> nth=1 >> internal:role=textbox[nam
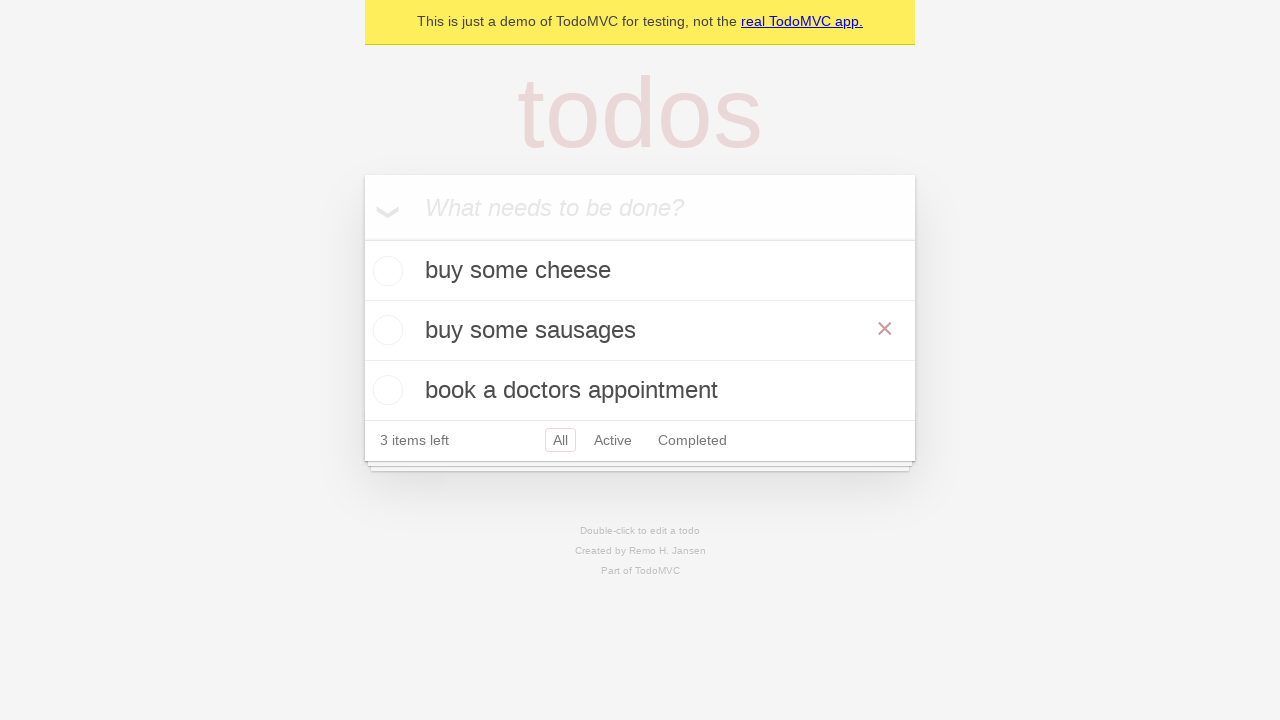

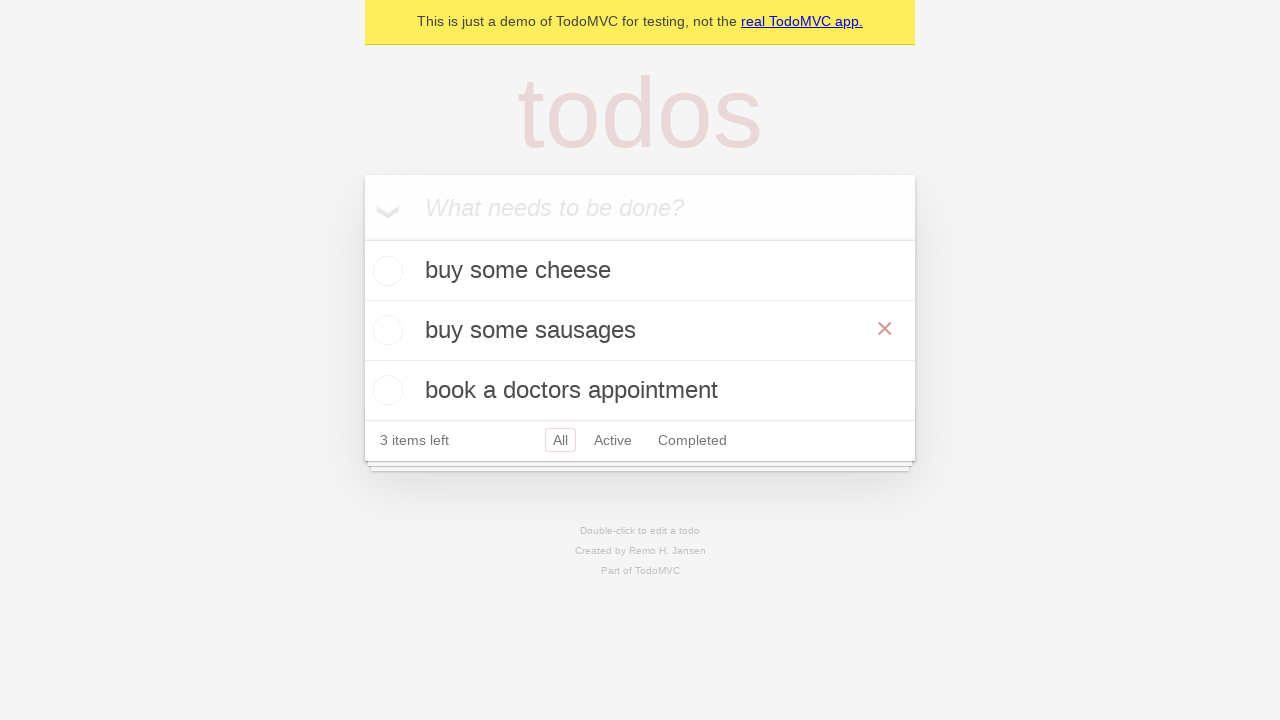